Tests navigation to the Classics category on Books to Scrape website and verifies the site title is displayed correctly

Starting URL: https://books.toscrape.com/

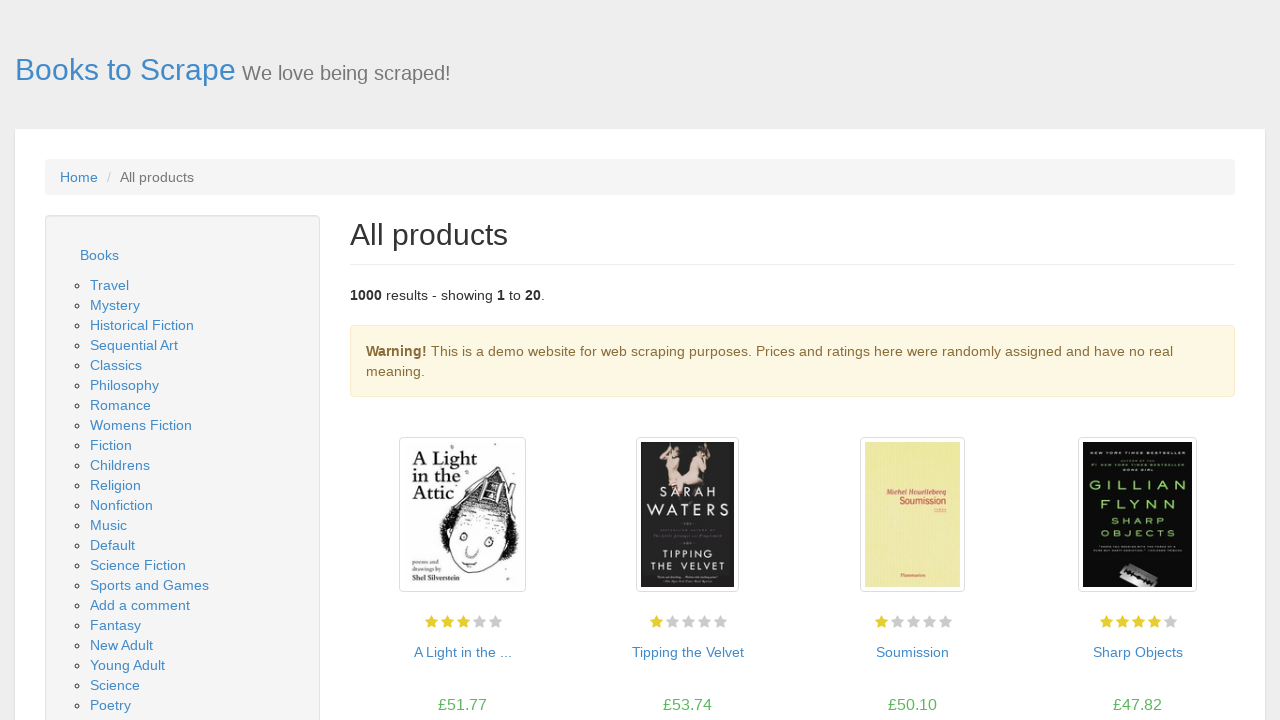

Clicked on Classics category link at (116, 365) on a[href='catalogue/category/books/classics_6/index.html']
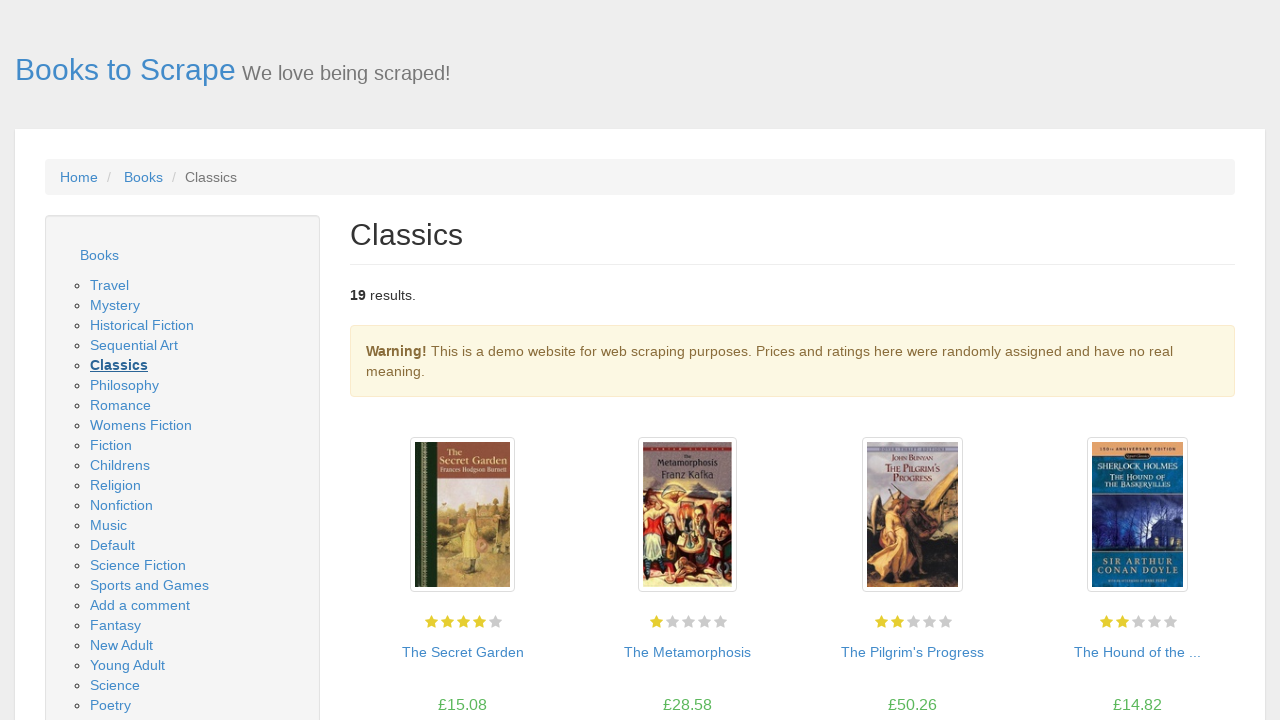

Located site title element
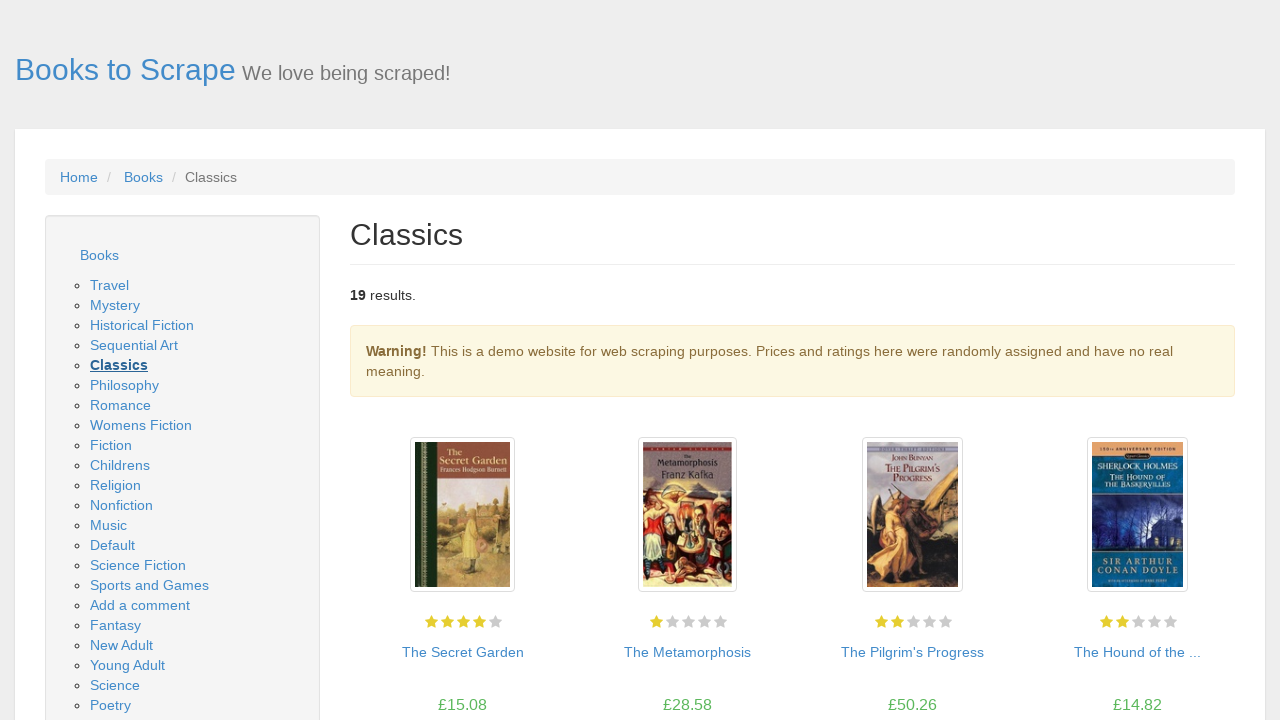

Site title element loaded
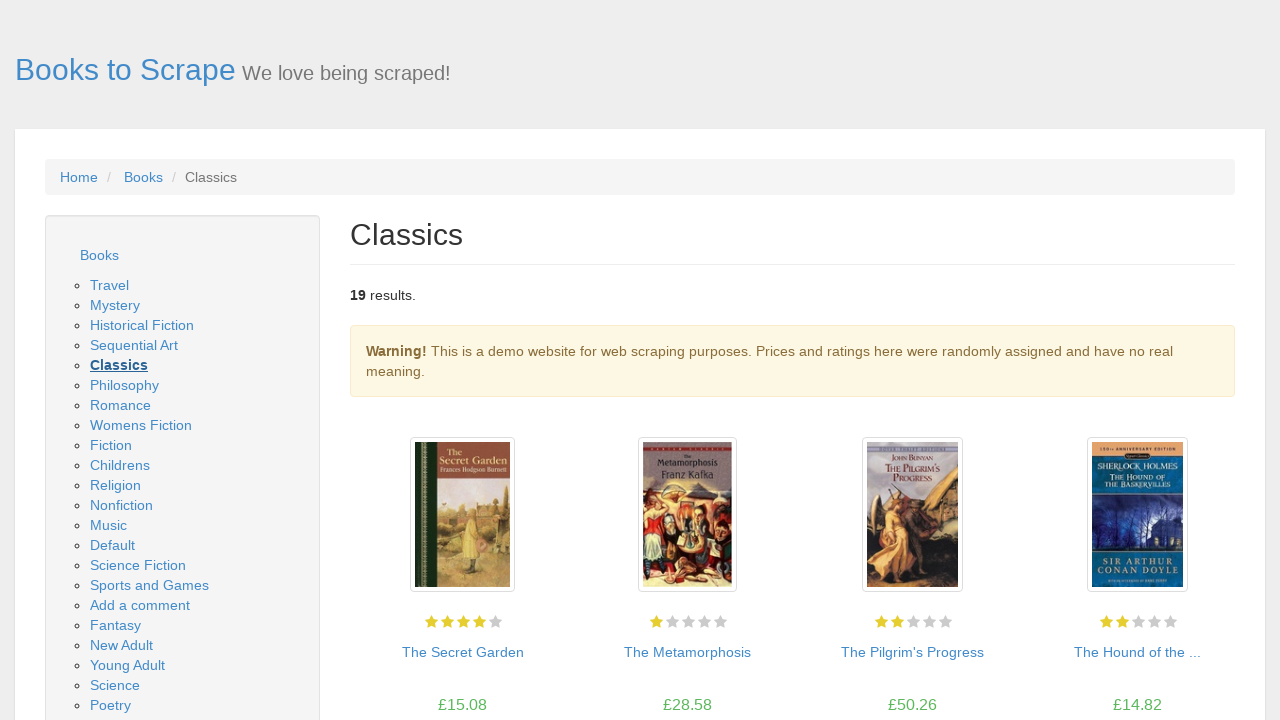

Verified site title displays 'Books to Scrape' correctly
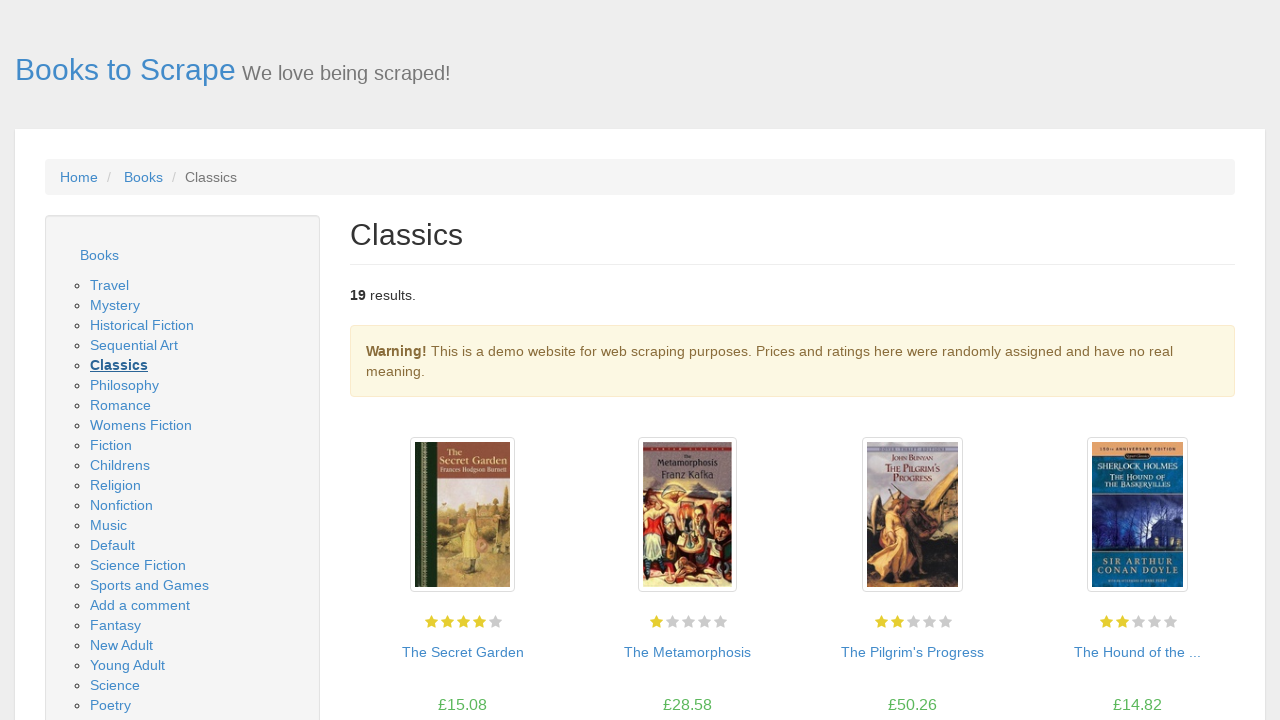

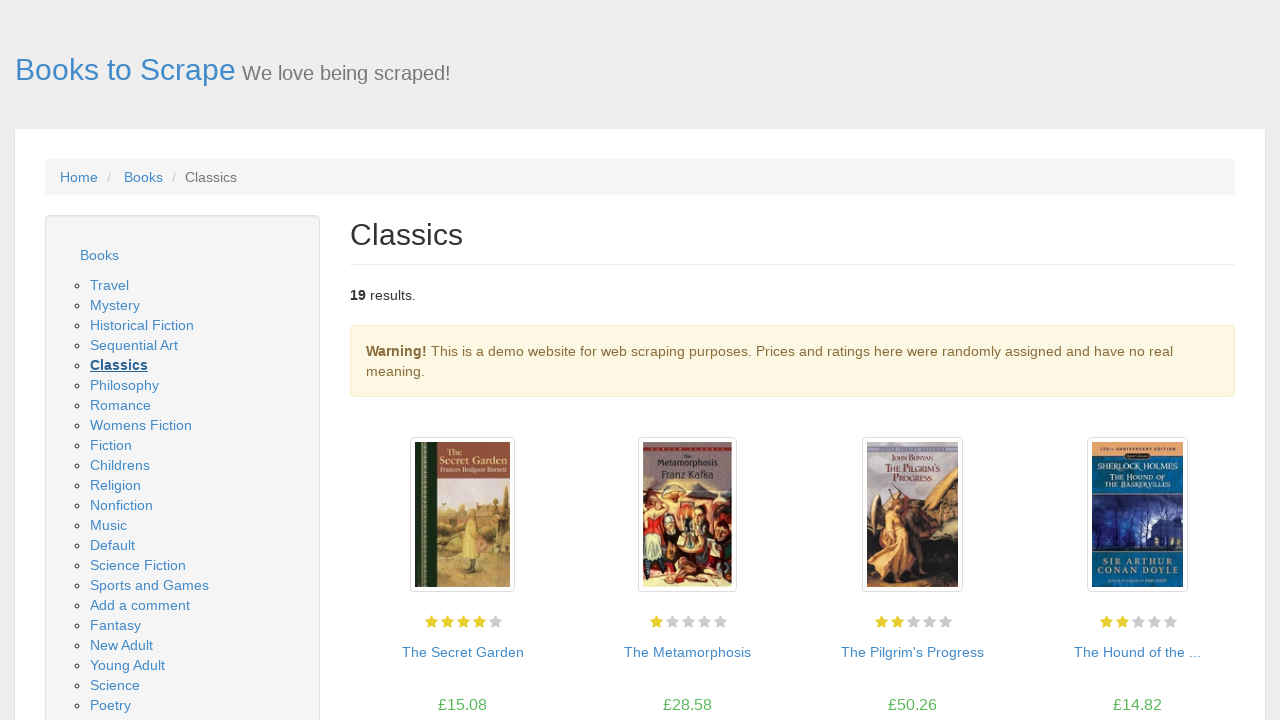